Tests the order page by selecting an option from a dropdown menu for job type

Starting URL: https://homepro.herokuapp.com/order.php

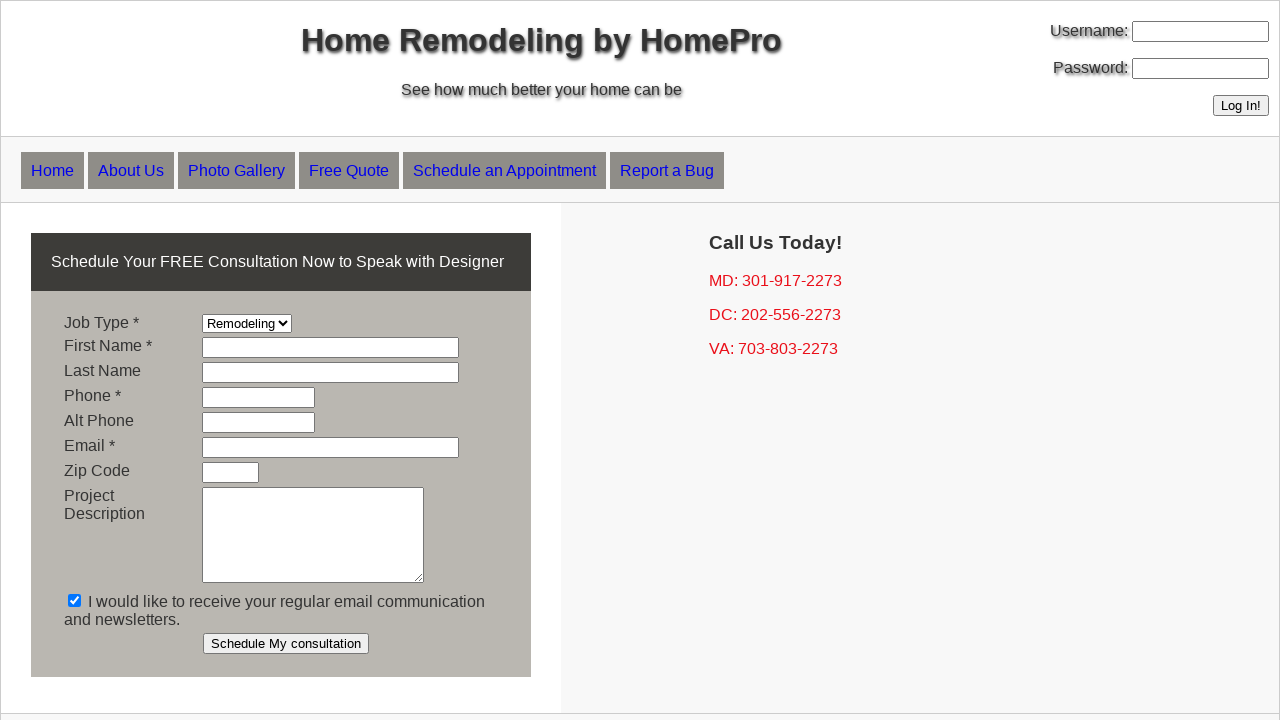

Navigated to order page at https://homepro.herokuapp.com/order.php
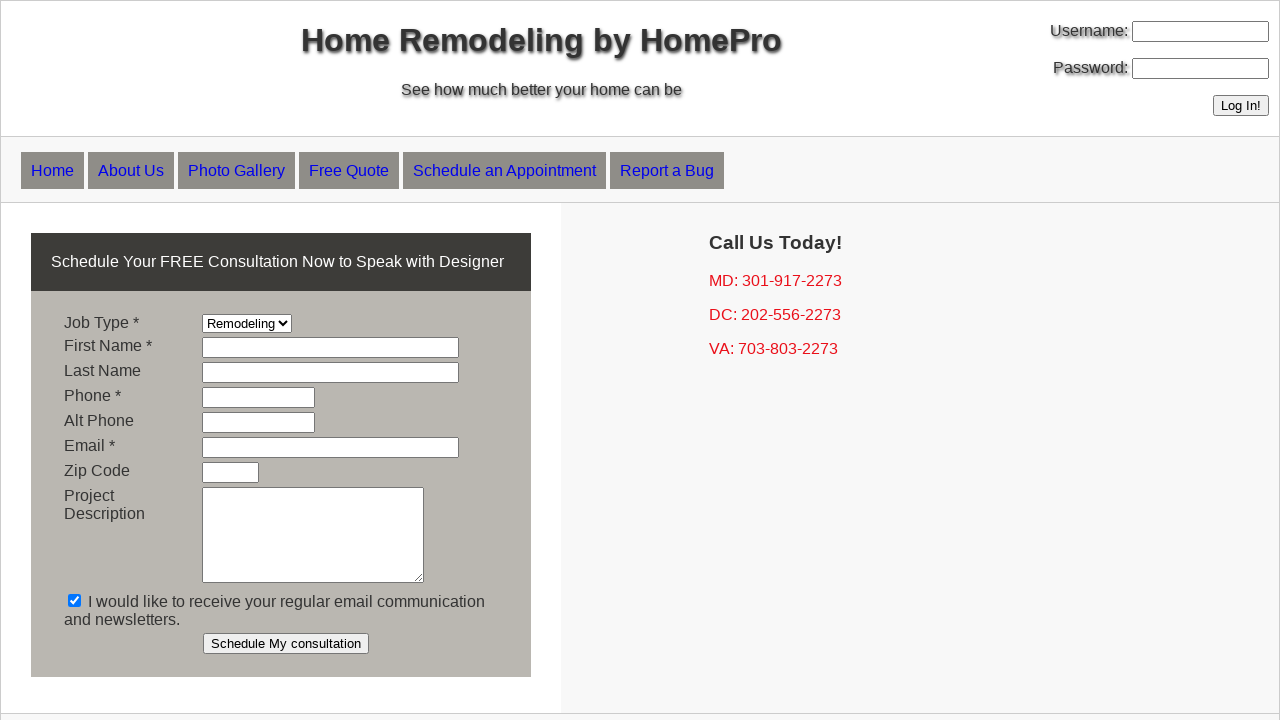

Located job type dropdown menu
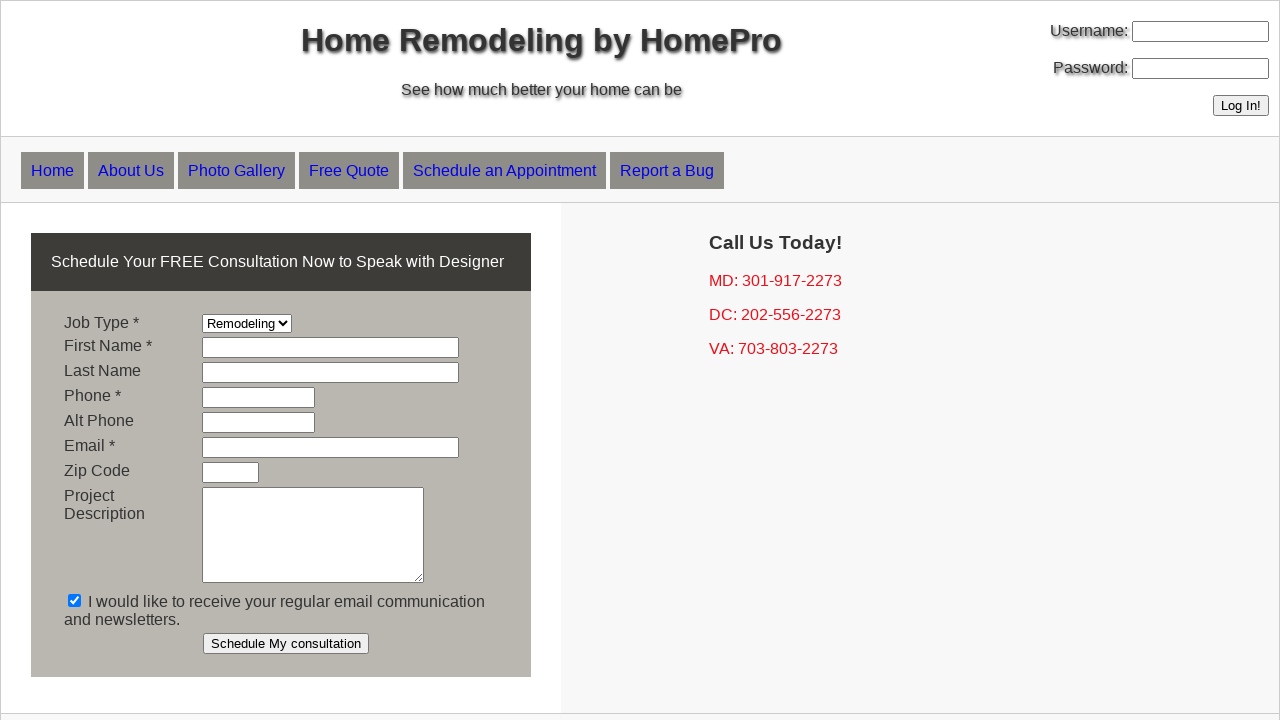

Selected option at index 1 from job type dropdown on select[name='job_type']
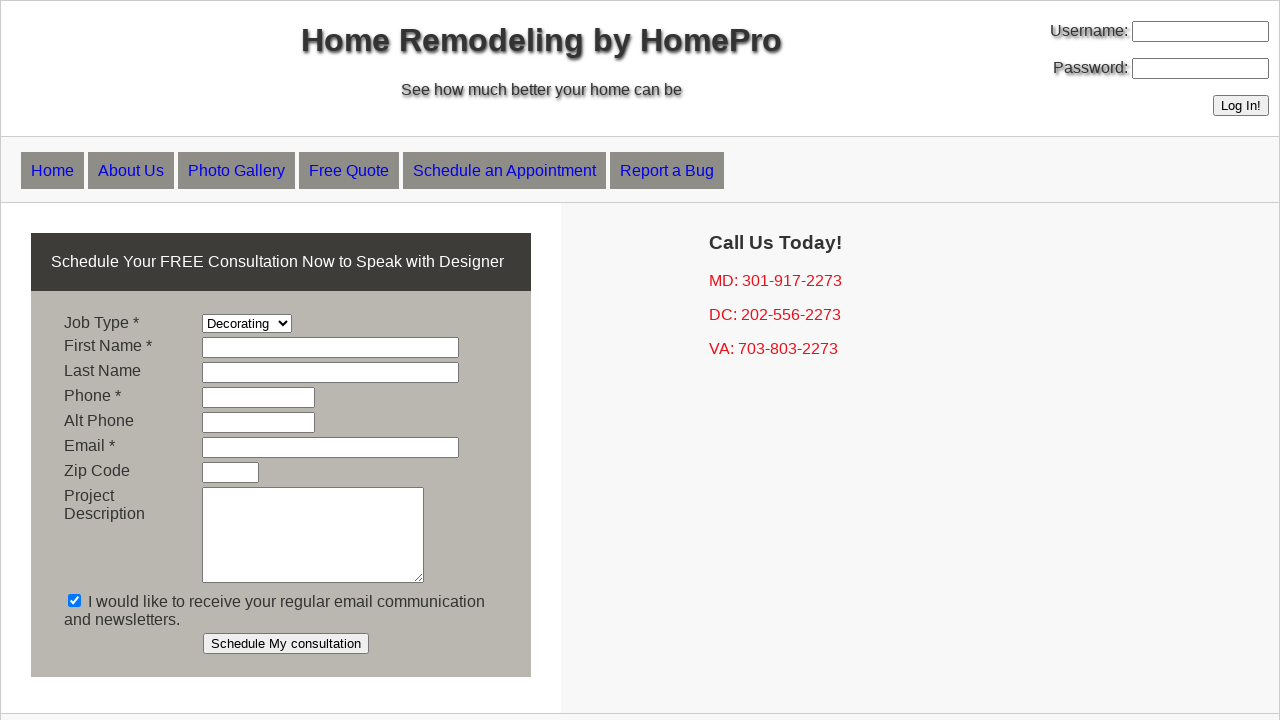

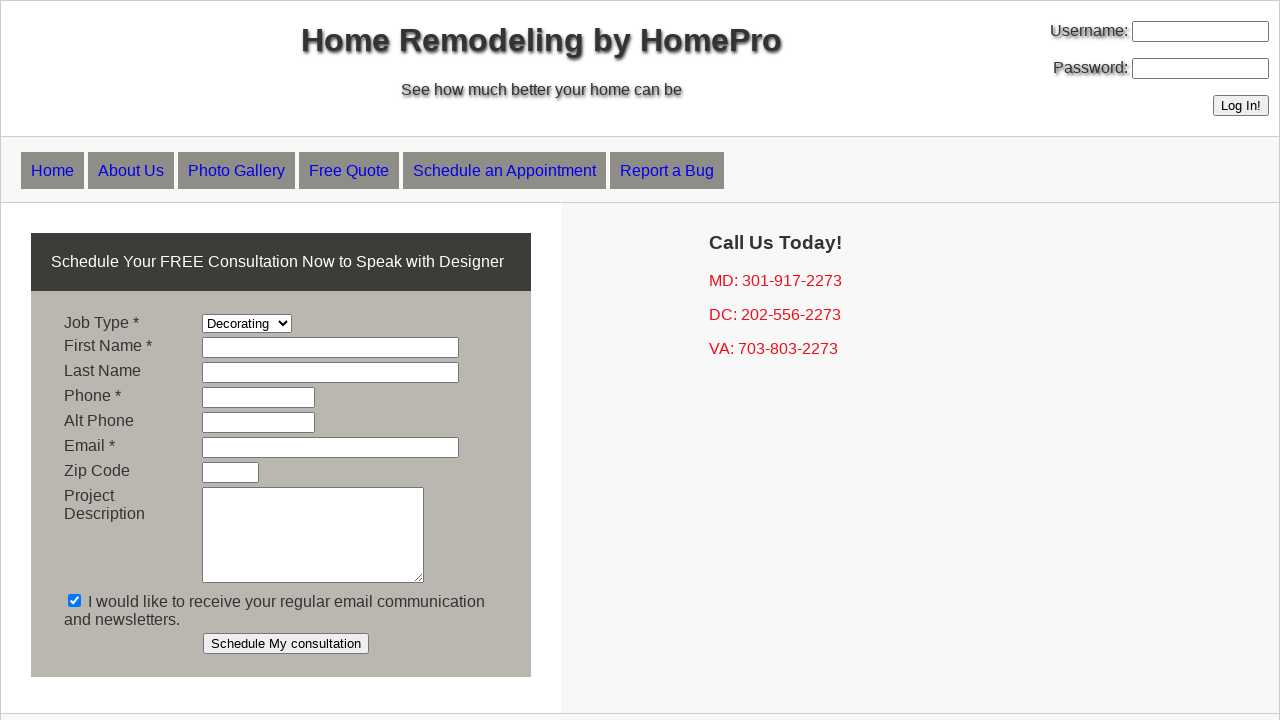